Tests alert handling, confirm dialogs, and opens a link that normally opens in a new tab, then navigates within that site to verify content.

Starting URL: https://rahulshettyacademy.com/AutomationPractice/

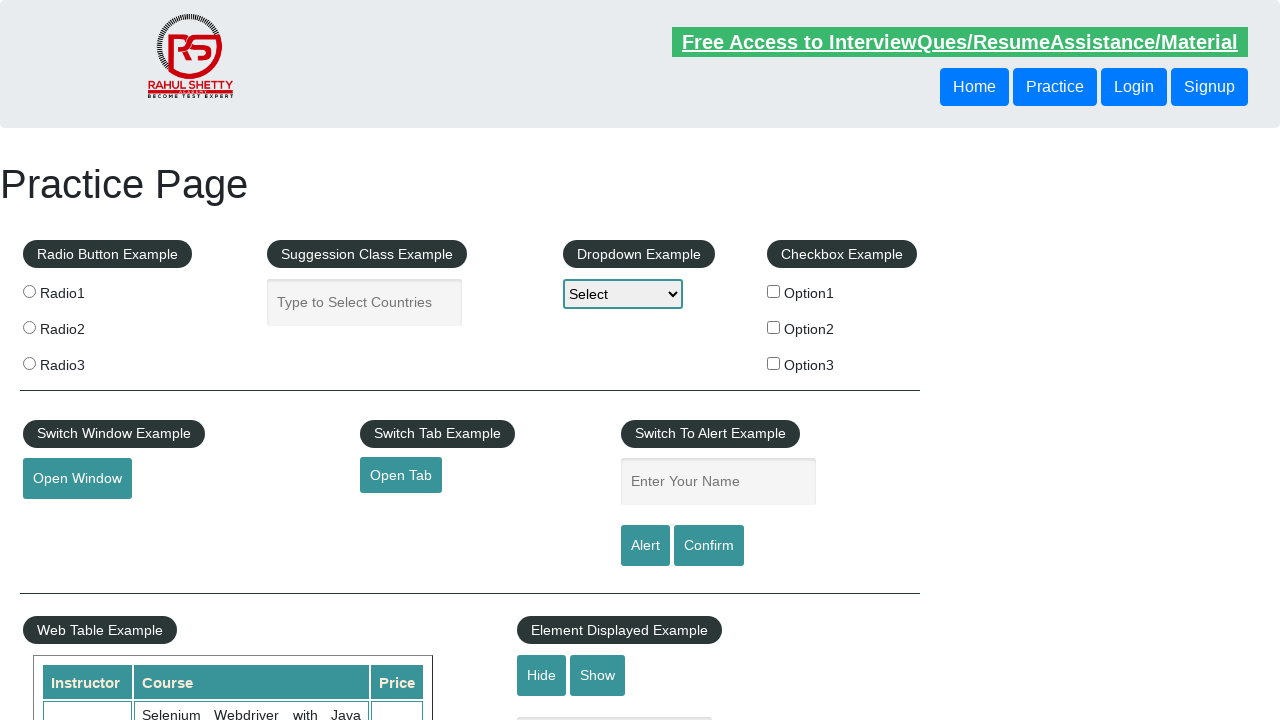

Clicked alert button at (645, 546) on #alertbtn
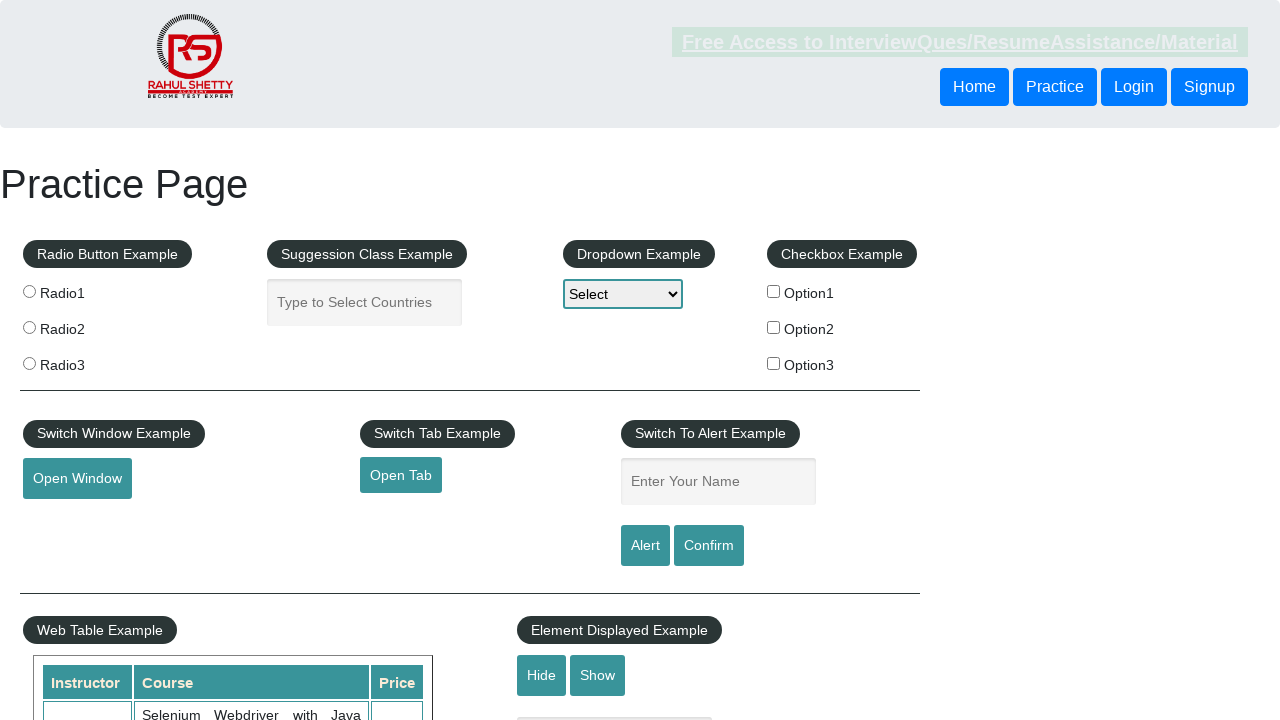

Set up dialog handler to accept alerts
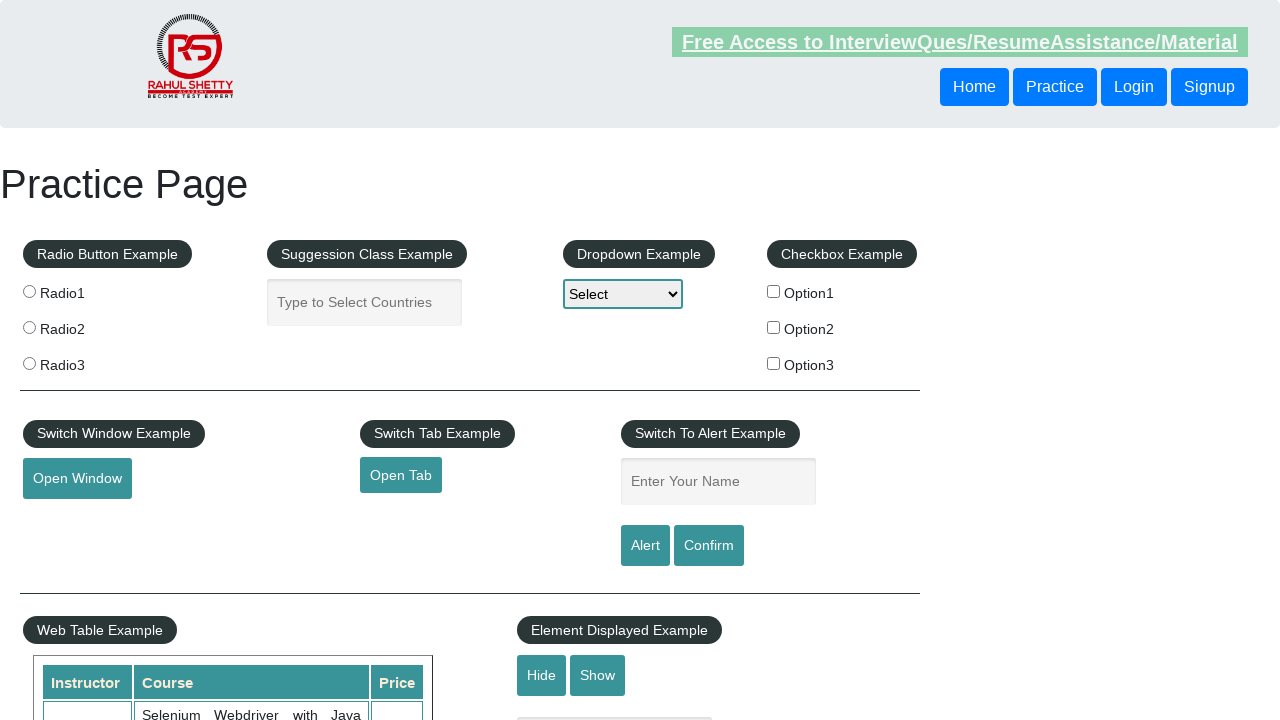

Clicked confirm button at (709, 546) on #confirmbtn
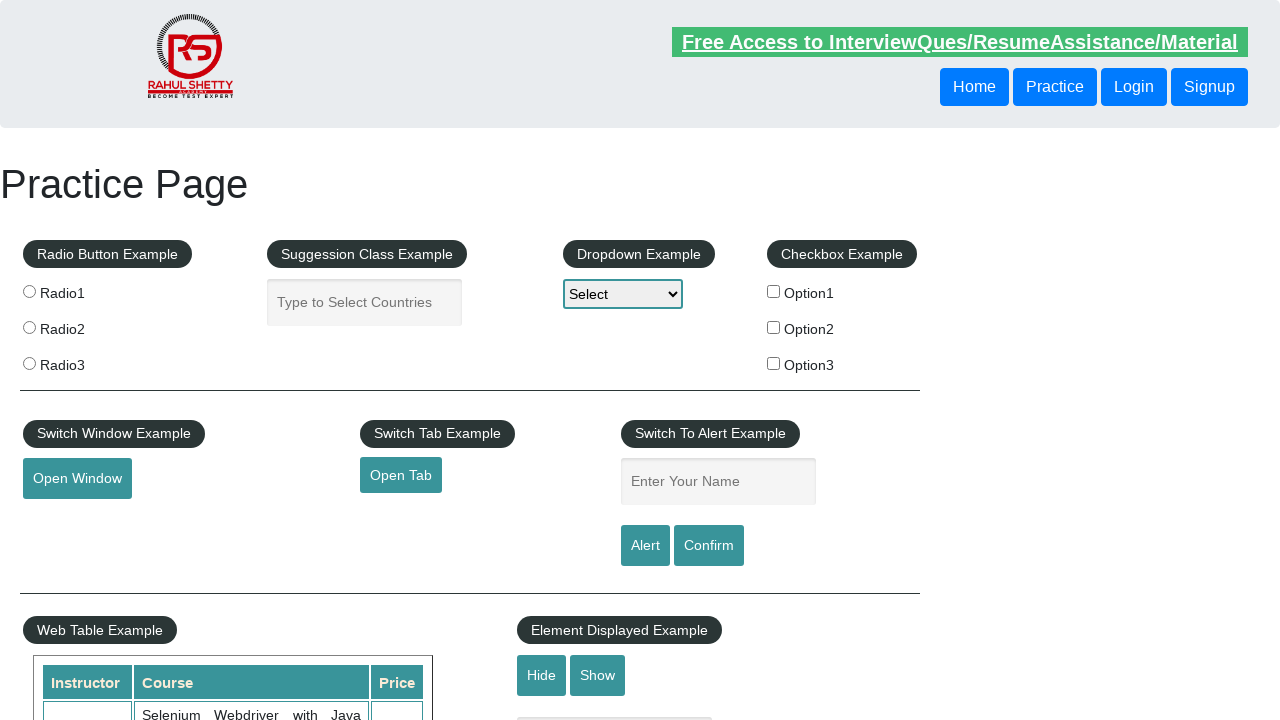

Removed target attribute from opentab link to open in same tab
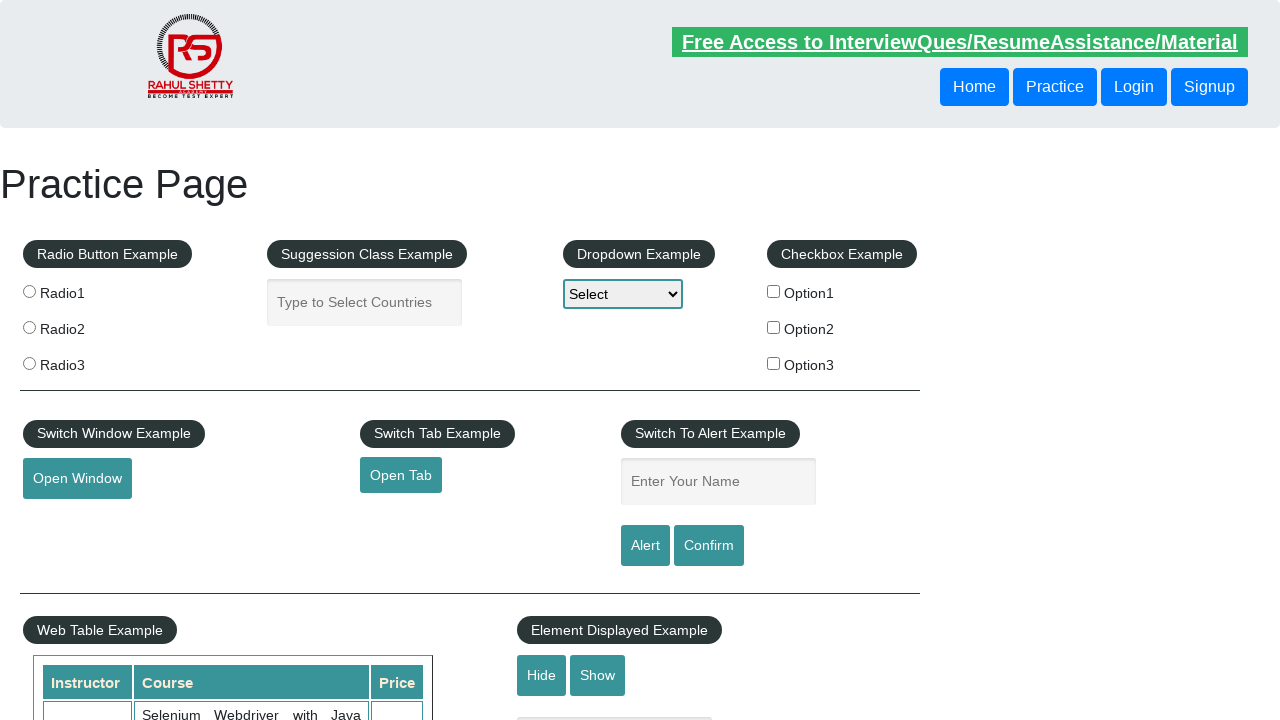

Clicked opentab link at (401, 475) on #opentab
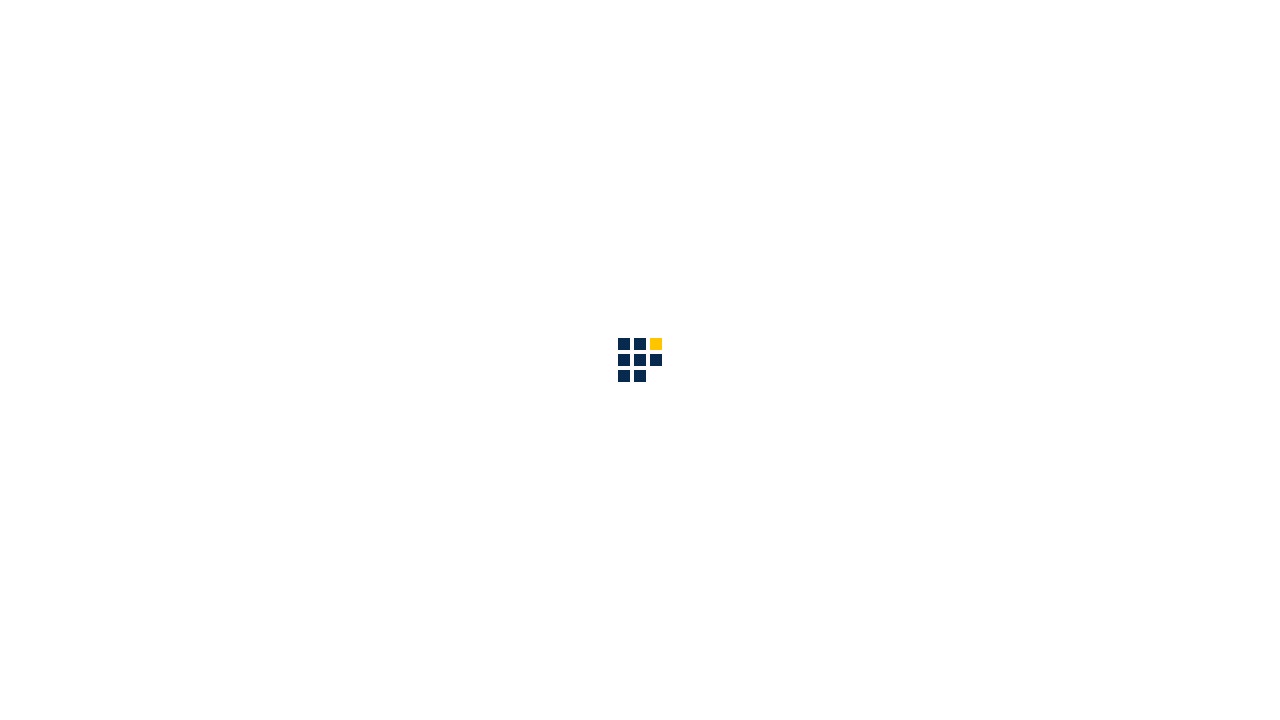

Navigated to new site and waited for network idle
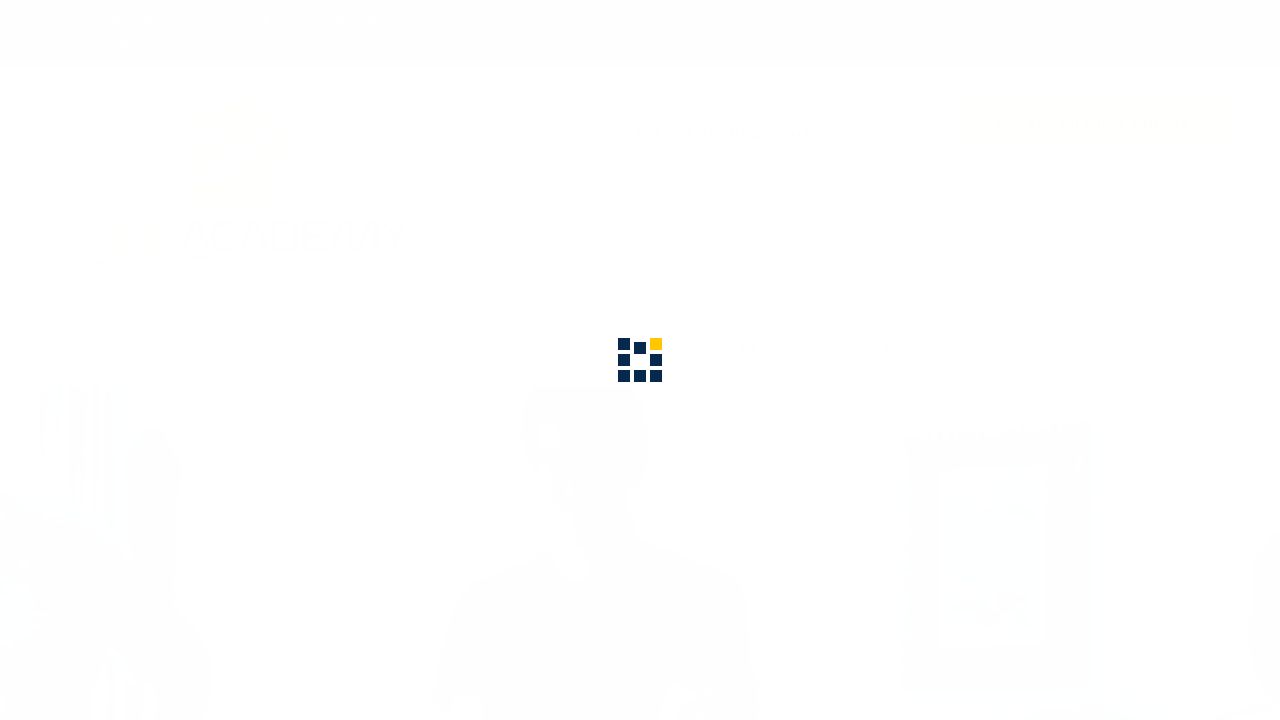

Clicked About link in navigation at (865, 36) on #navbarSupportedContent a[href*='about']
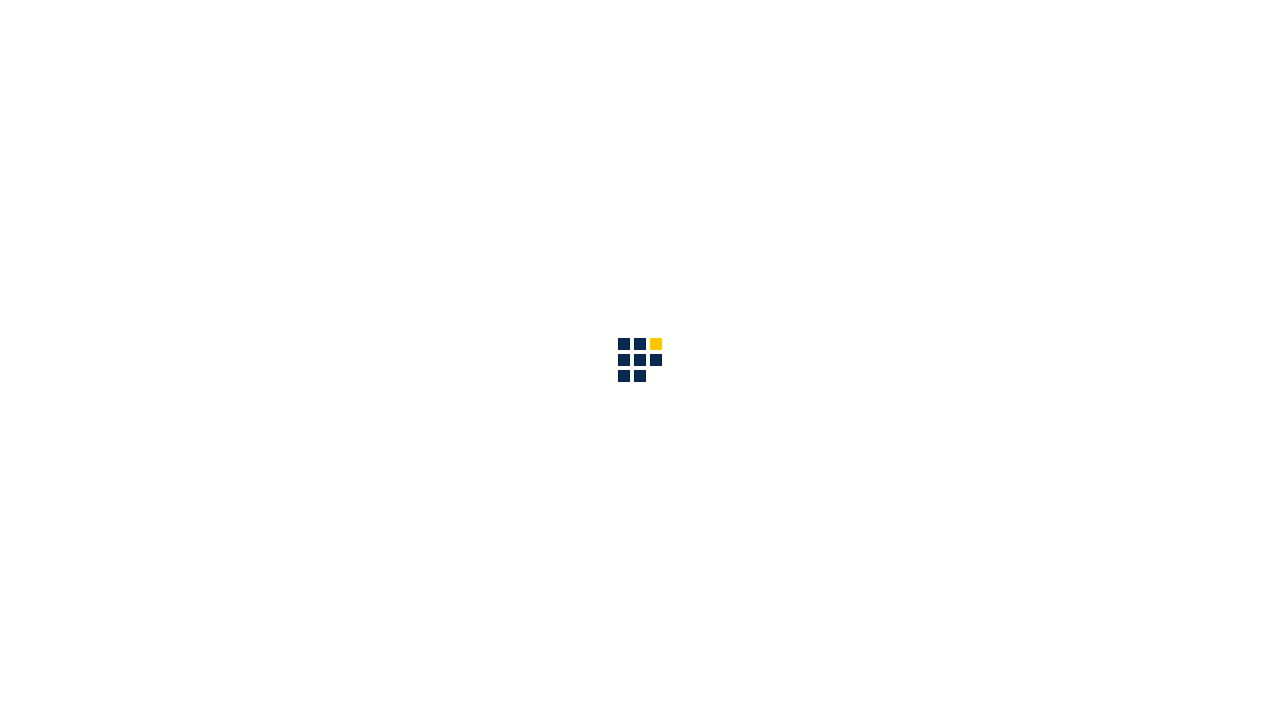

About page loaded and heading element is visible
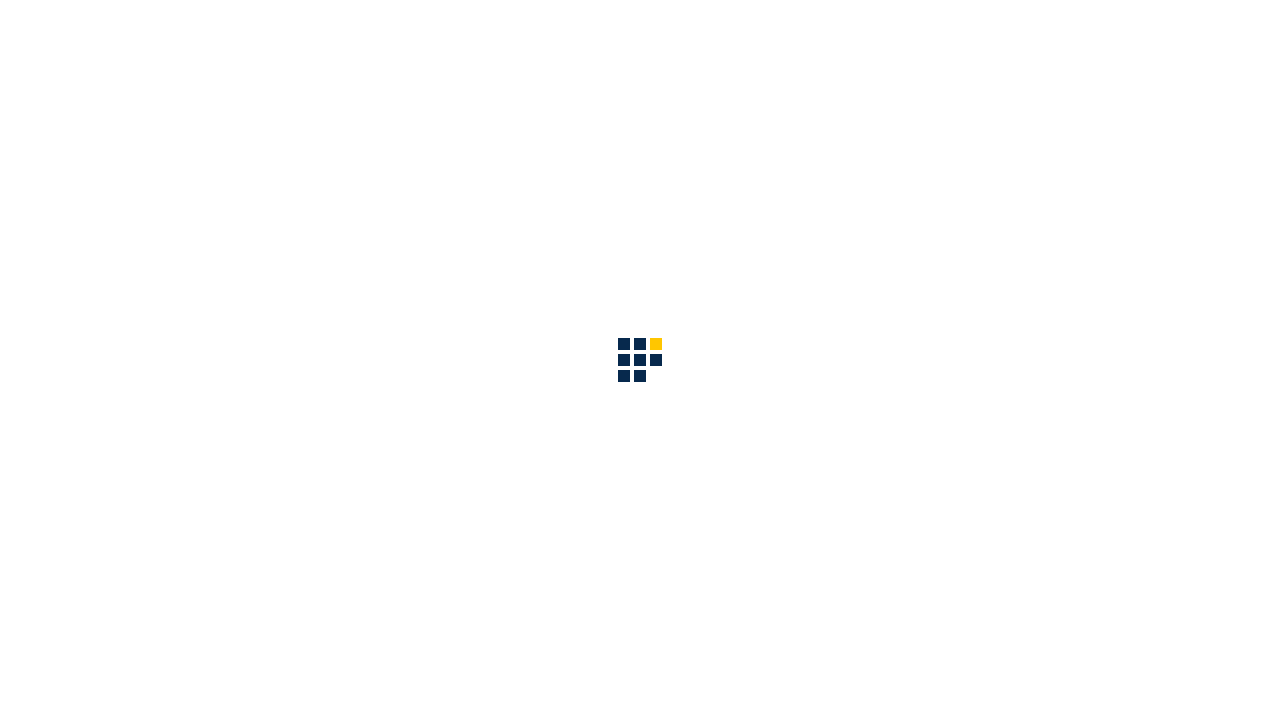

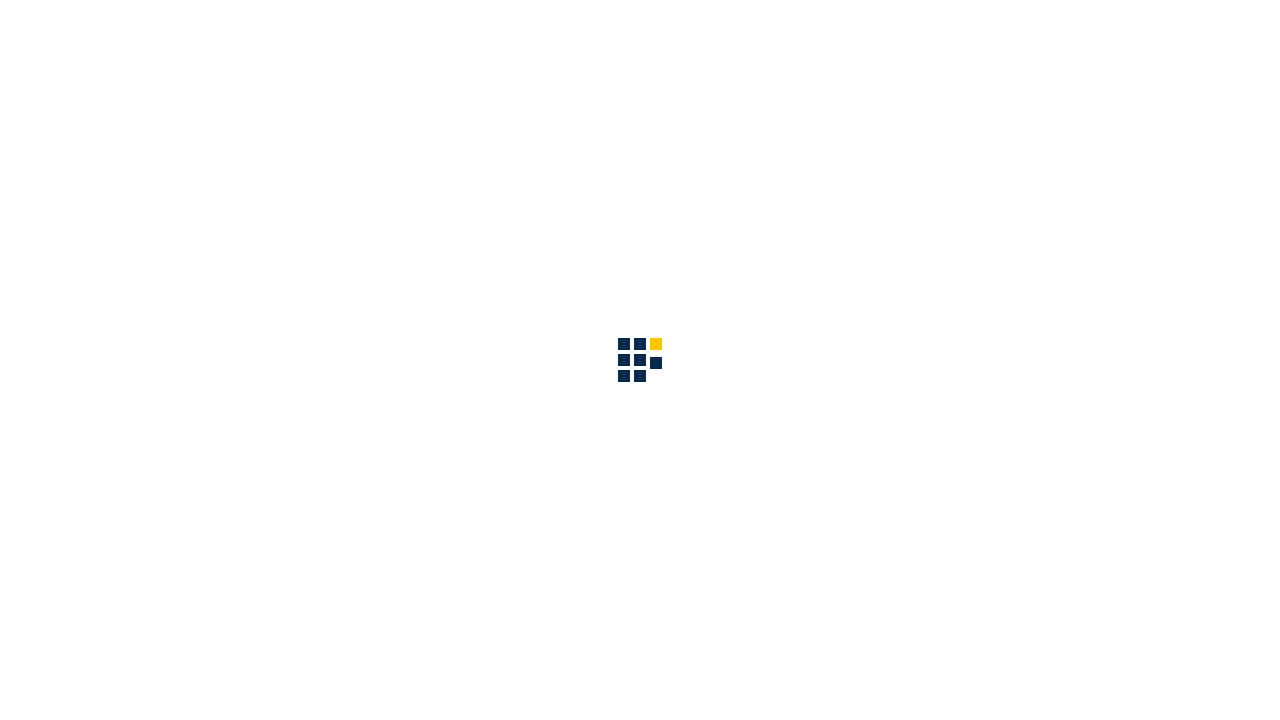